Tests alert box handling by clicking an alert button and accepting the alert dialog

Starting URL: https://www.hyrtutorials.com/p/alertsdemo.html

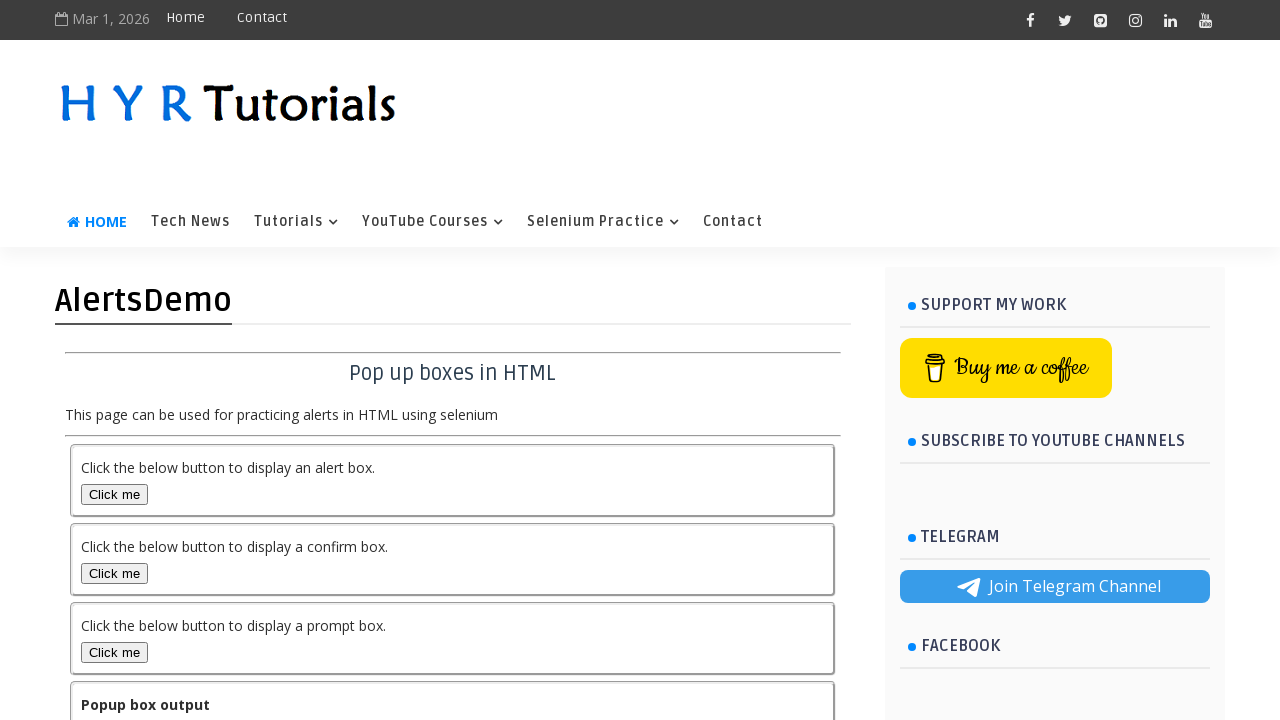

Set up dialog handler to accept alerts
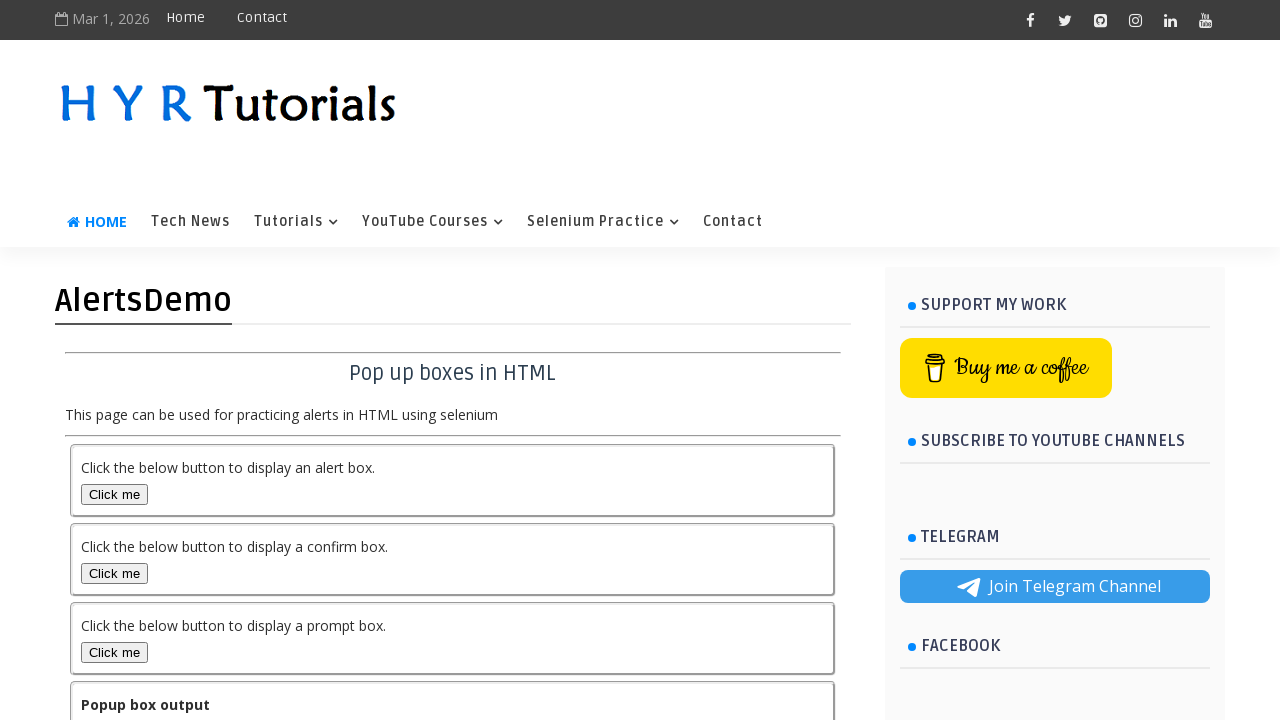

Clicked alert box button to trigger alert at (114, 494) on #alertBox
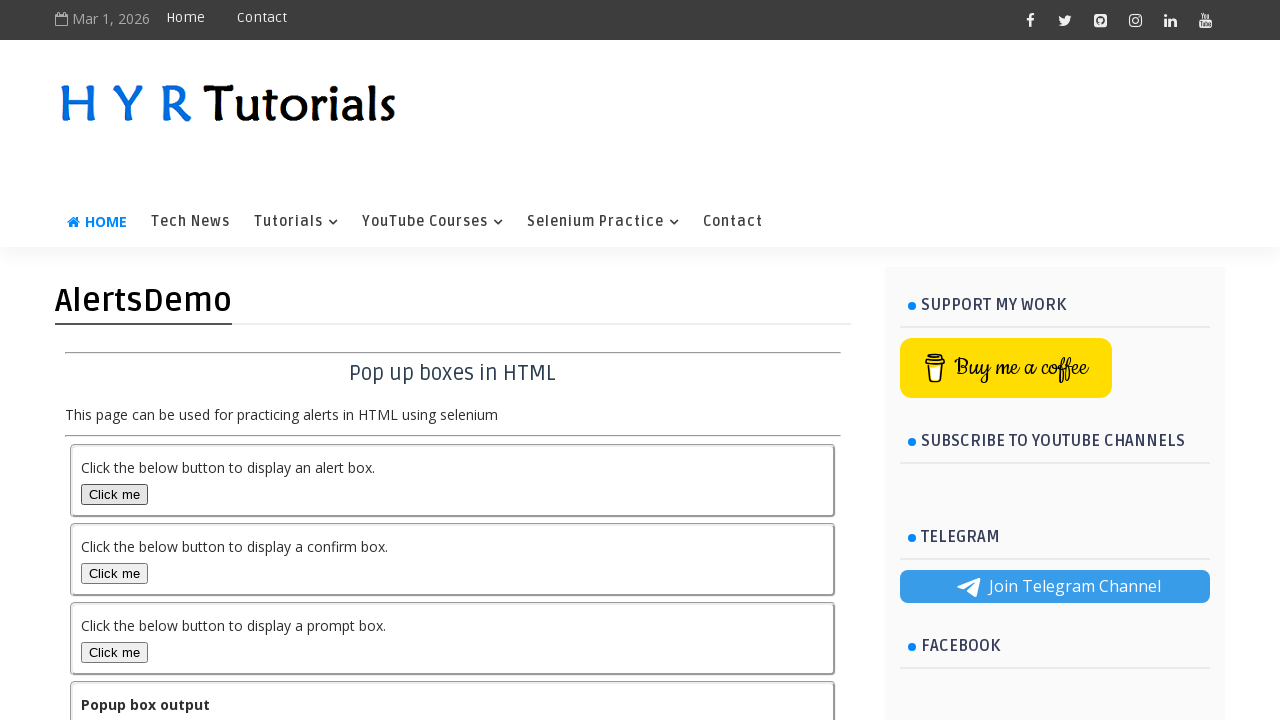

Waited for alert to be handled
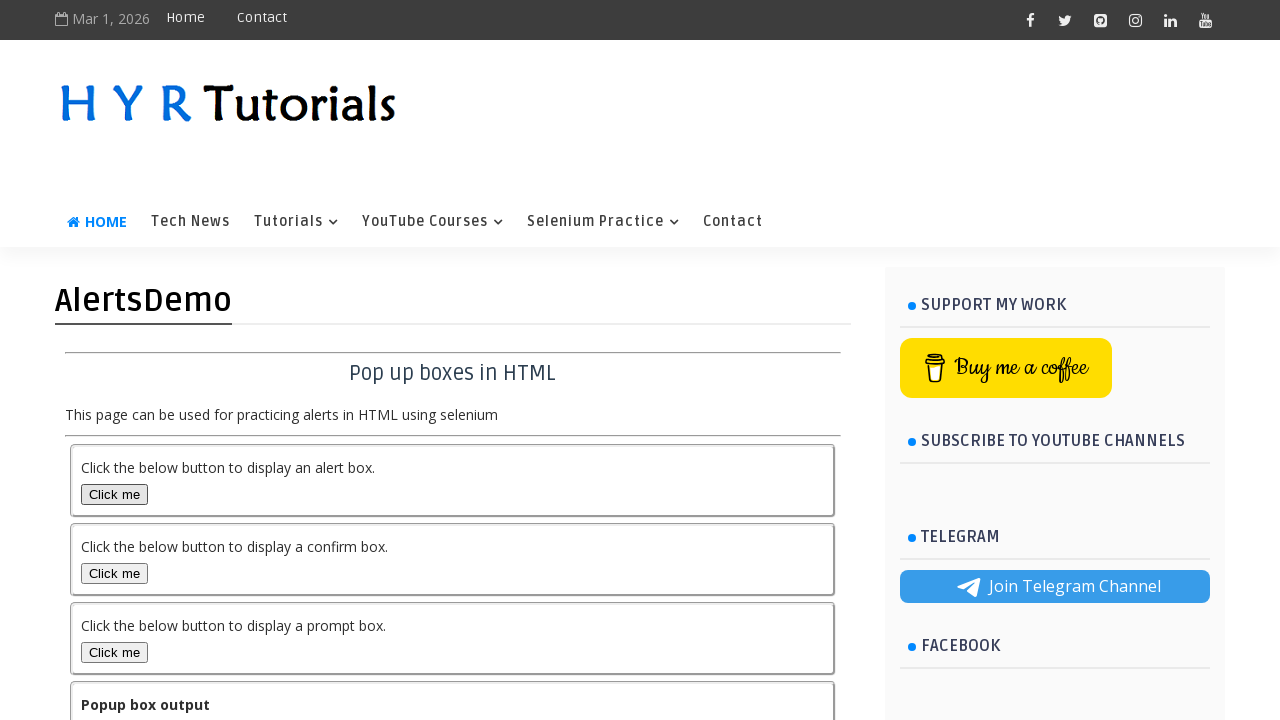

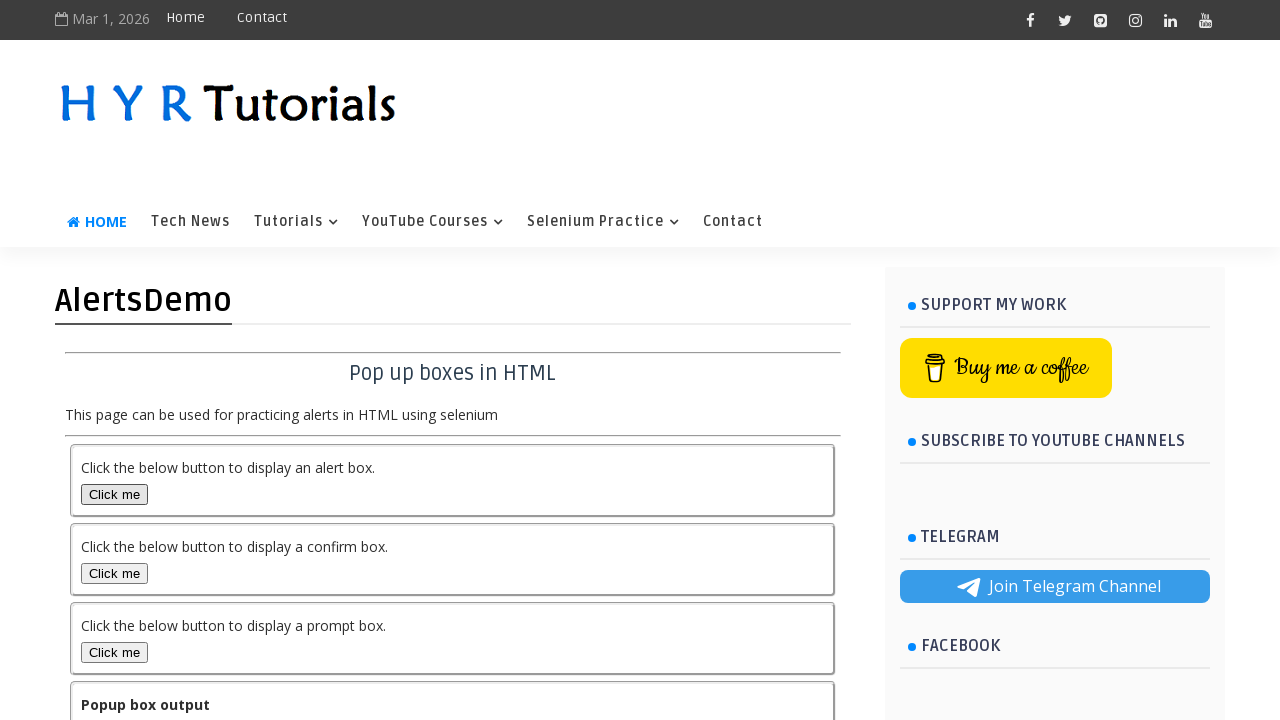